Tests a web form by entering text into a text box and clicking the submit button, then verifying the success message is displayed

Starting URL: https://www.selenium.dev/selenium/web/web-form.html

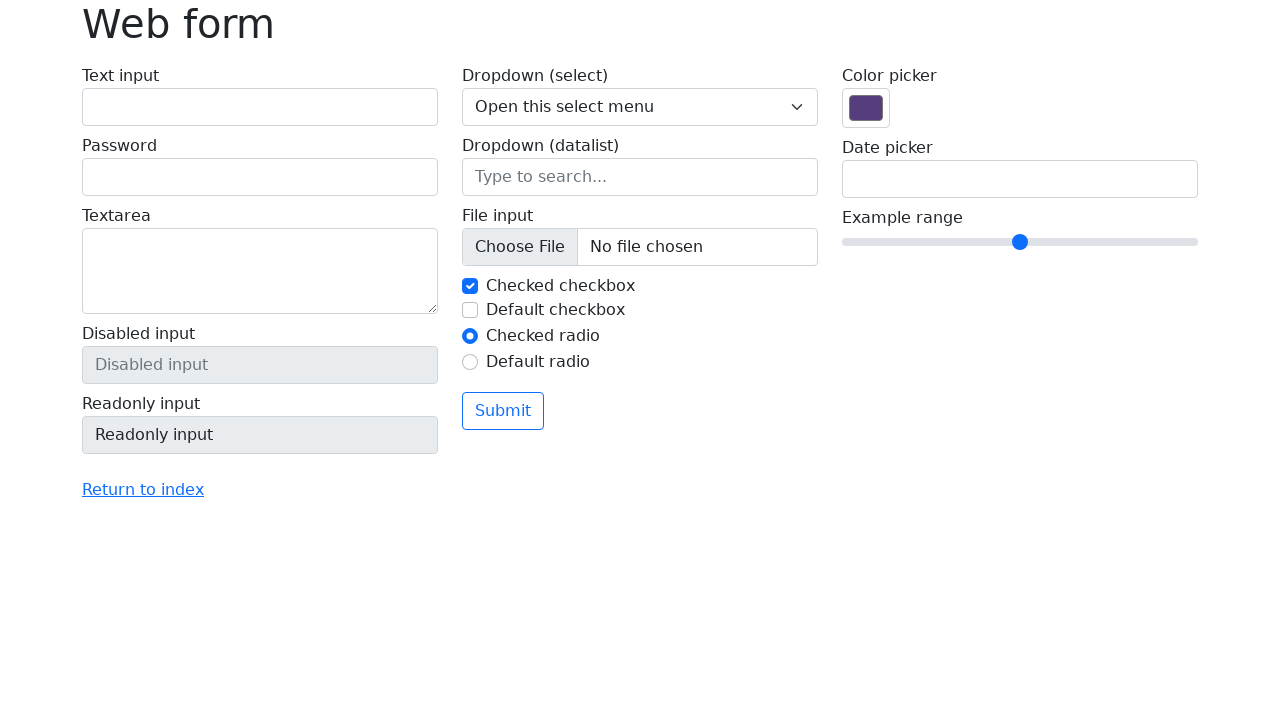

Filled text box with 'Selenium' on input[name='my-text']
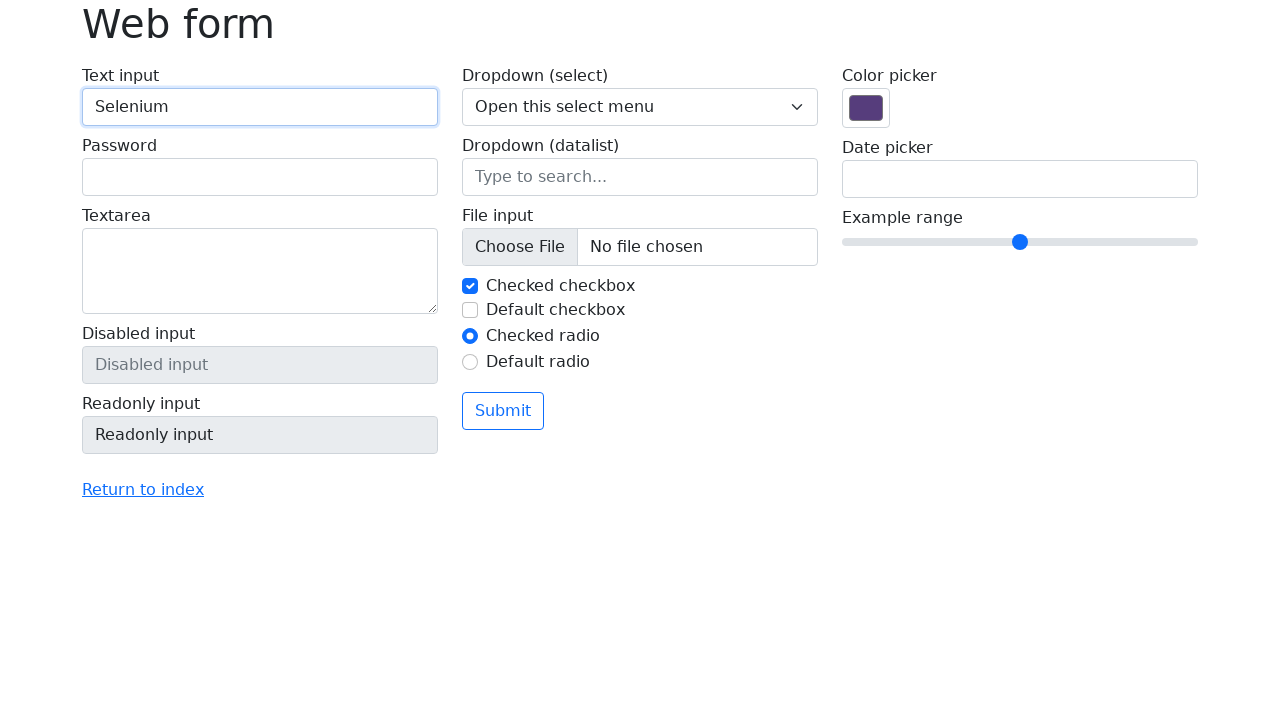

Clicked the submit button at (503, 411) on button
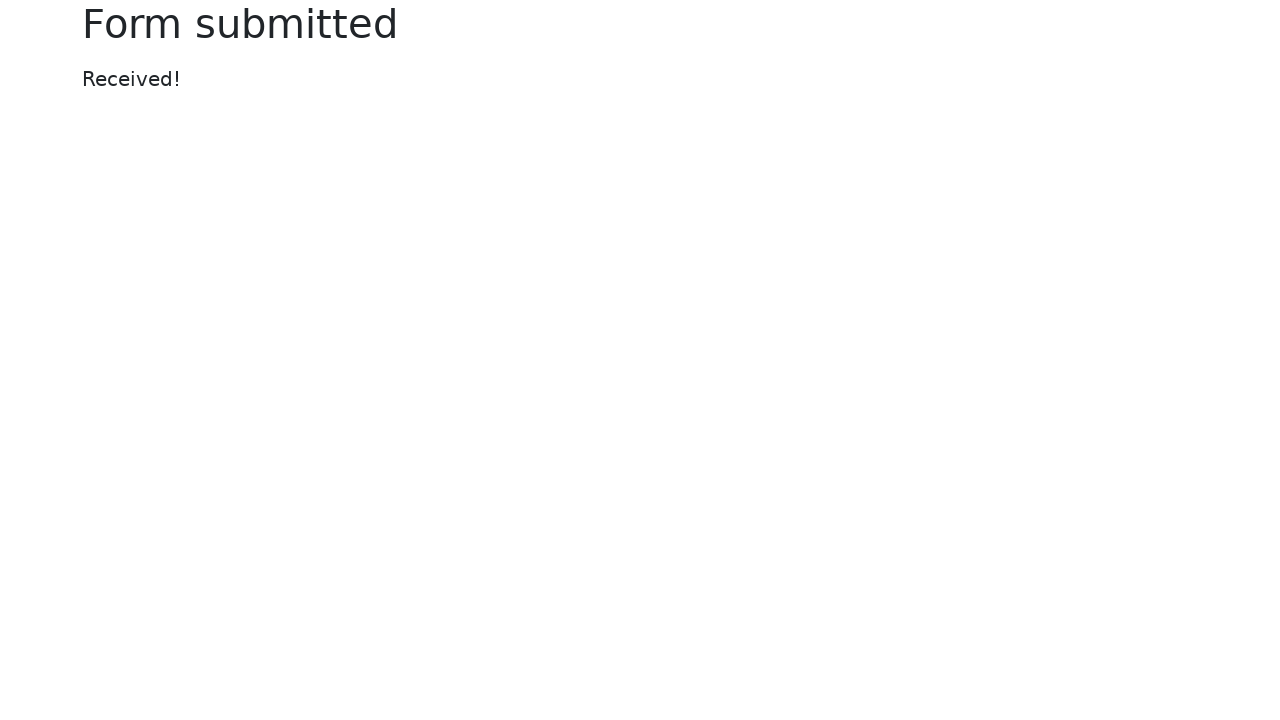

Success message element loaded
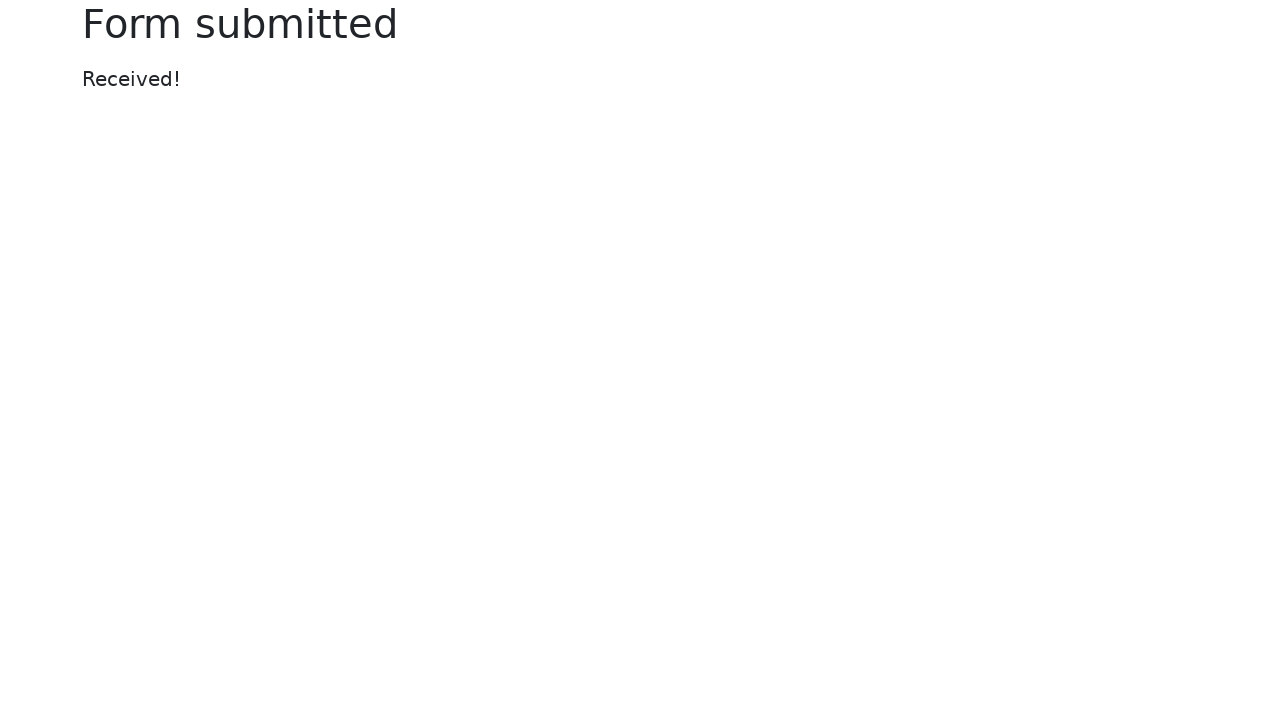

Located success message element
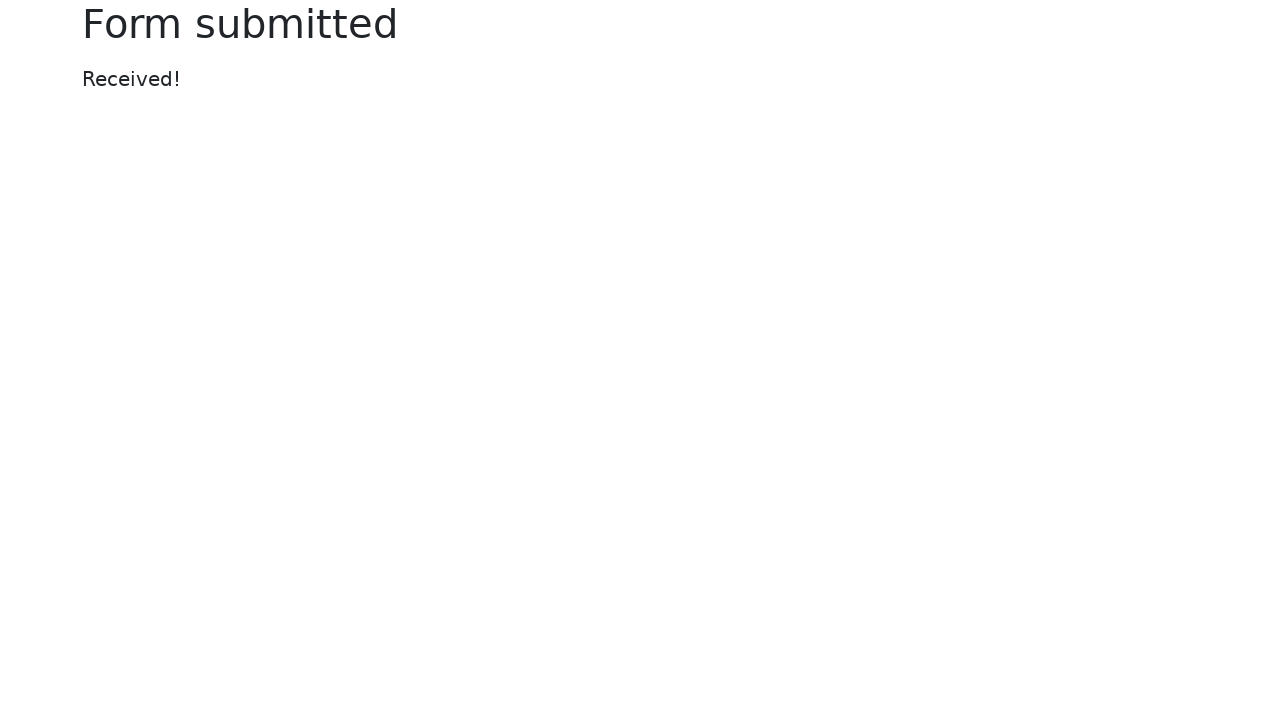

Verified success message displays 'Received!'
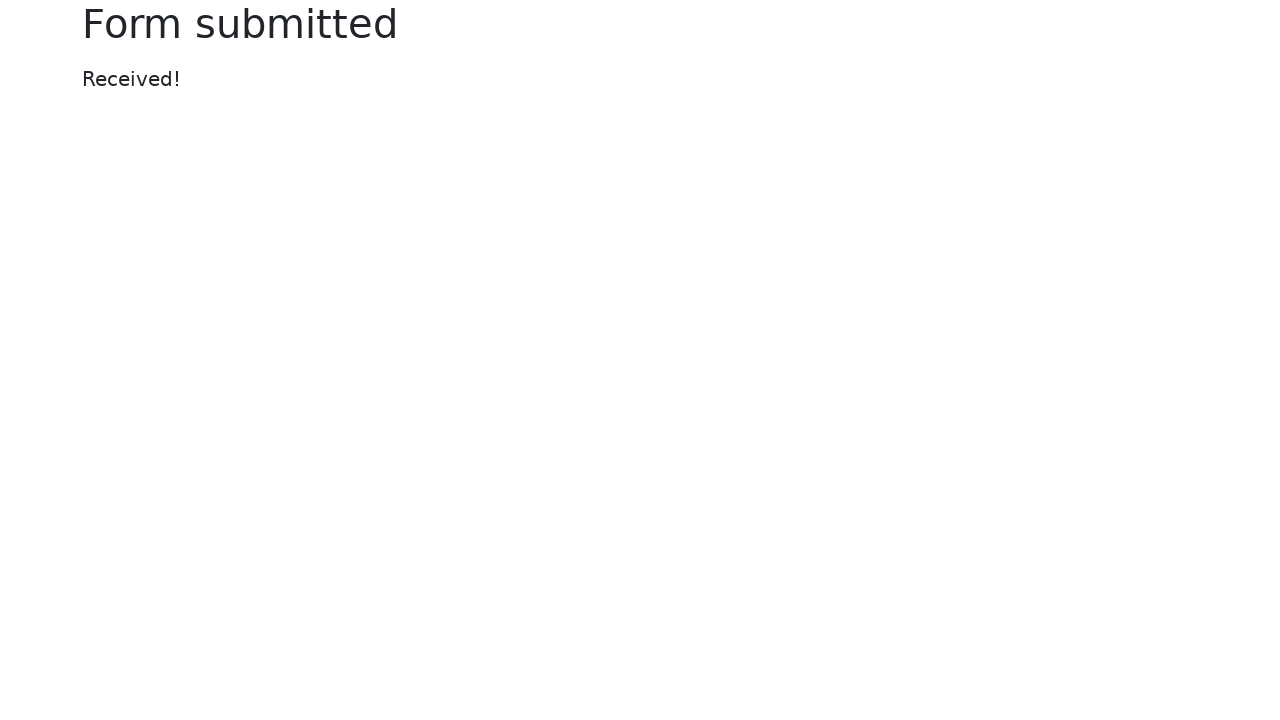

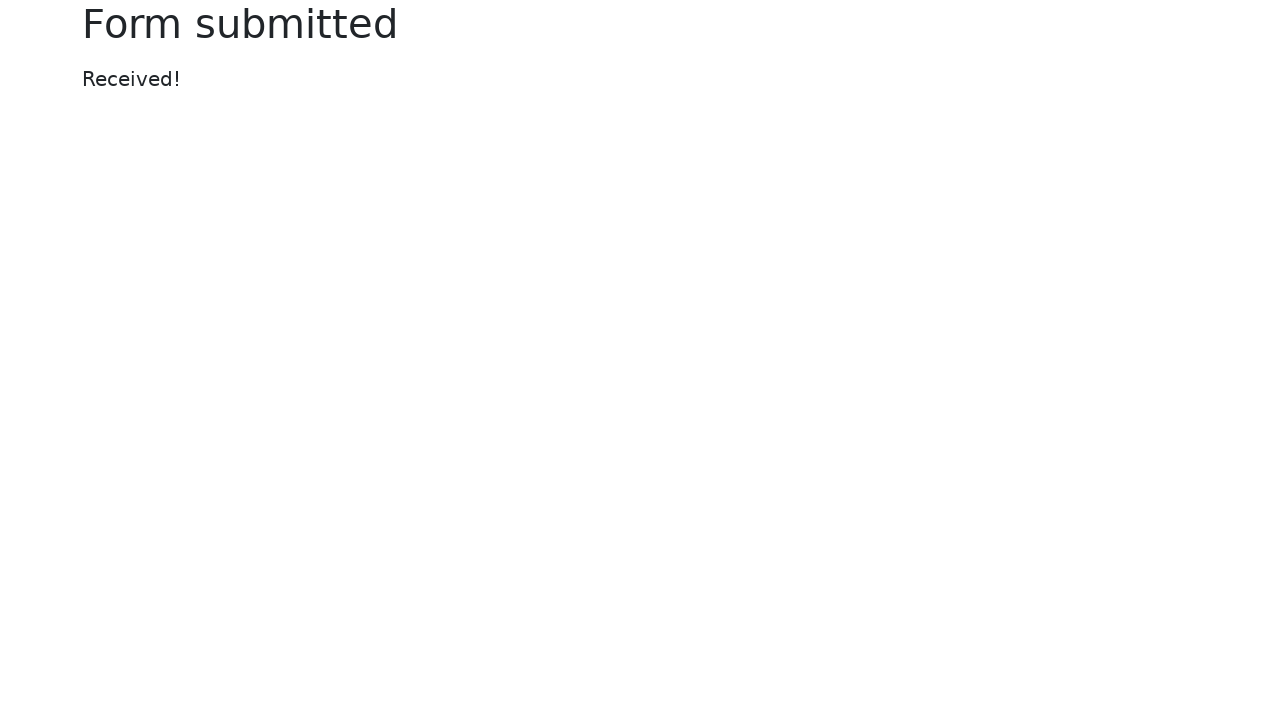